Tests navigation to the GitHub page by clicking on the navbar brand and then the GitHub link in the header

Starting URL: https://webdriver.io/

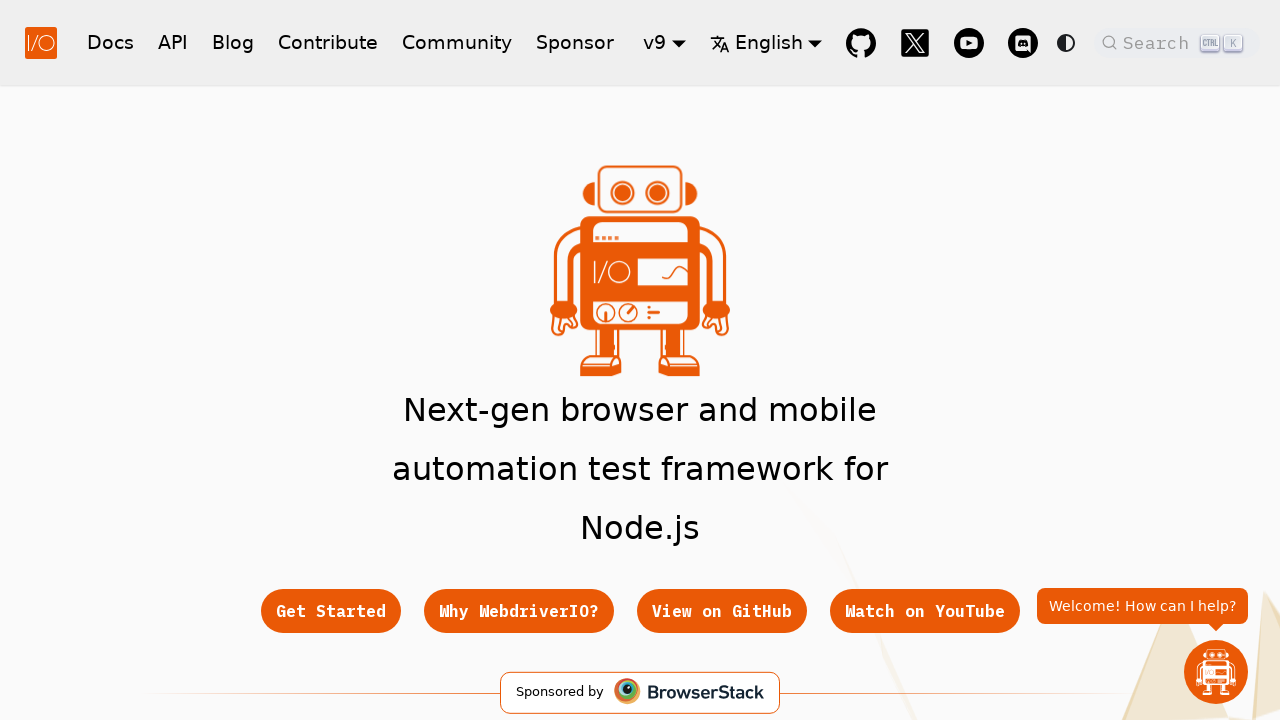

Clicked on the navbar brand at (45, 42) on .navbar__brand
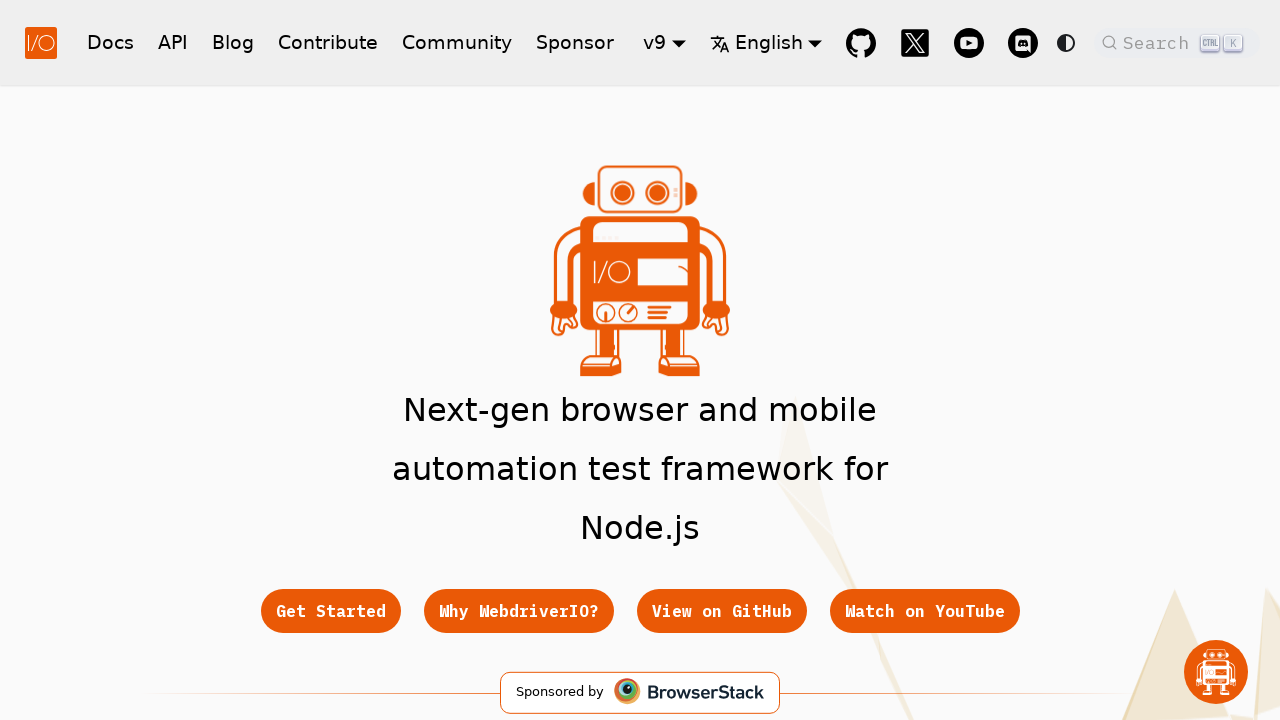

Clicked on the GitHub link in the header at (861, 42) on .navbar__item.navbar__link.header-github-link
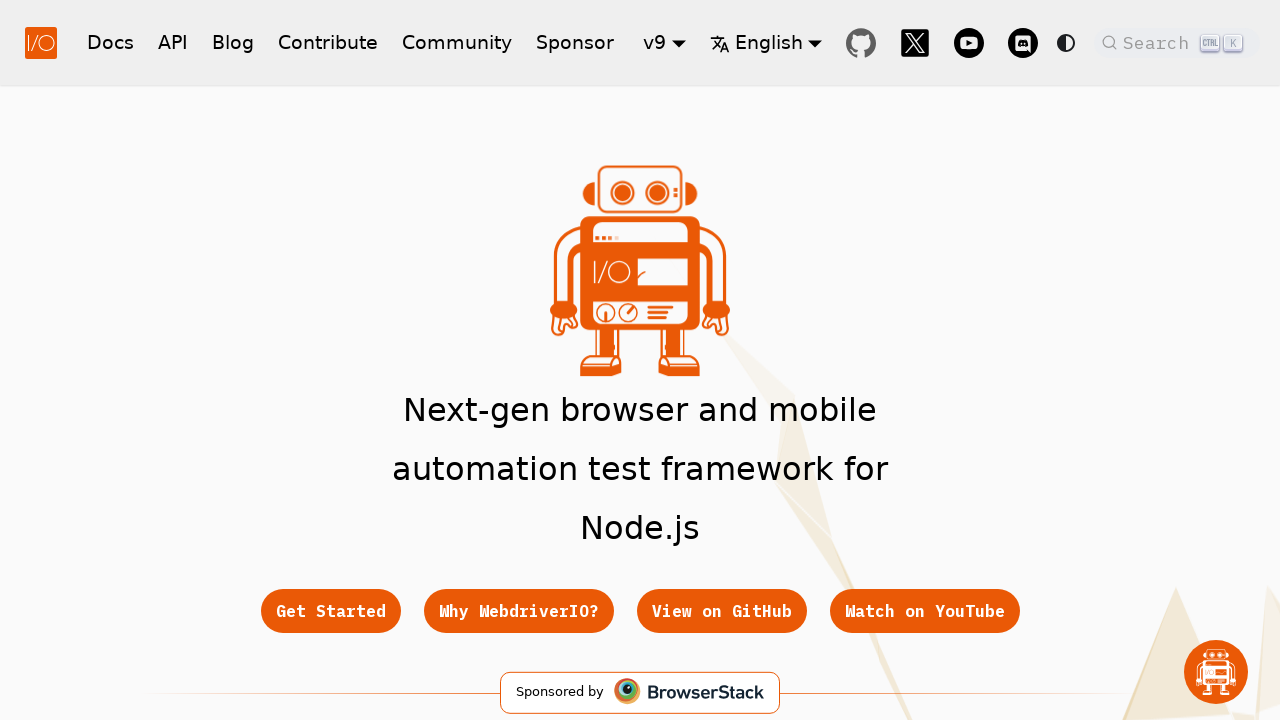

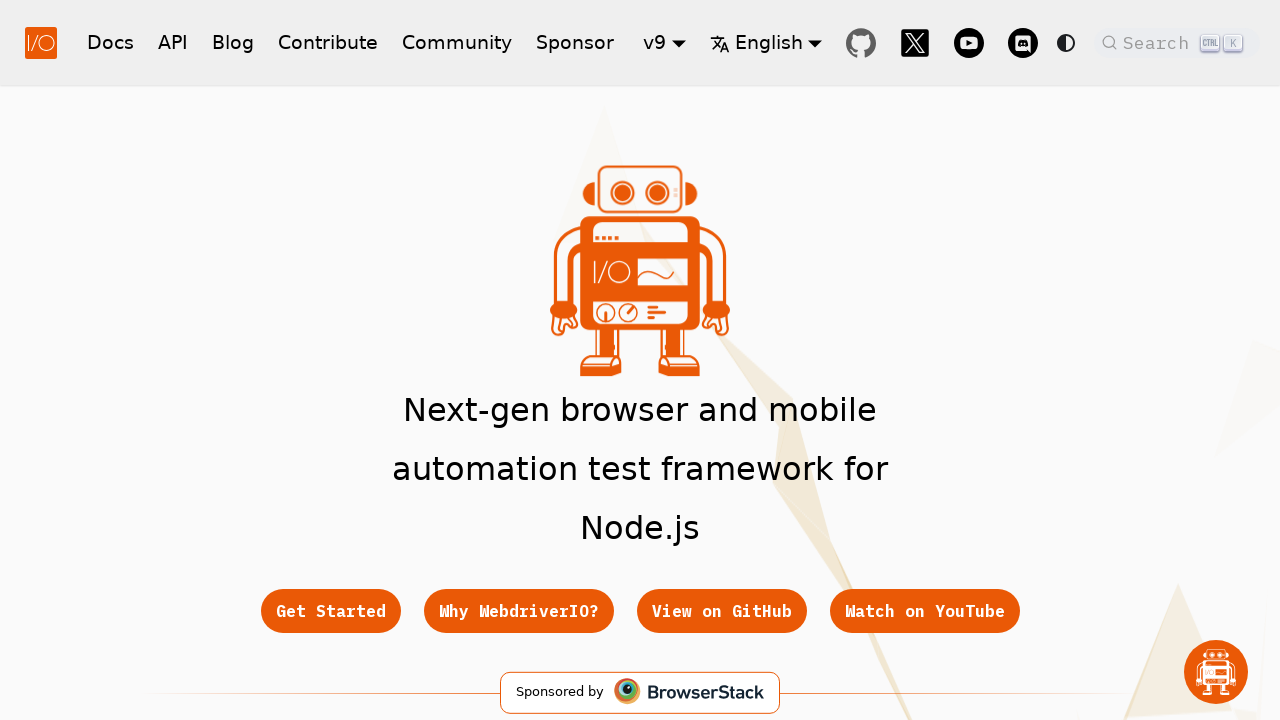